Tests timeout behavior by clicking a button that triggers an AJAX request and then clicking the success element with an extended timeout

Starting URL: http://uitestingplayground.com/ajax

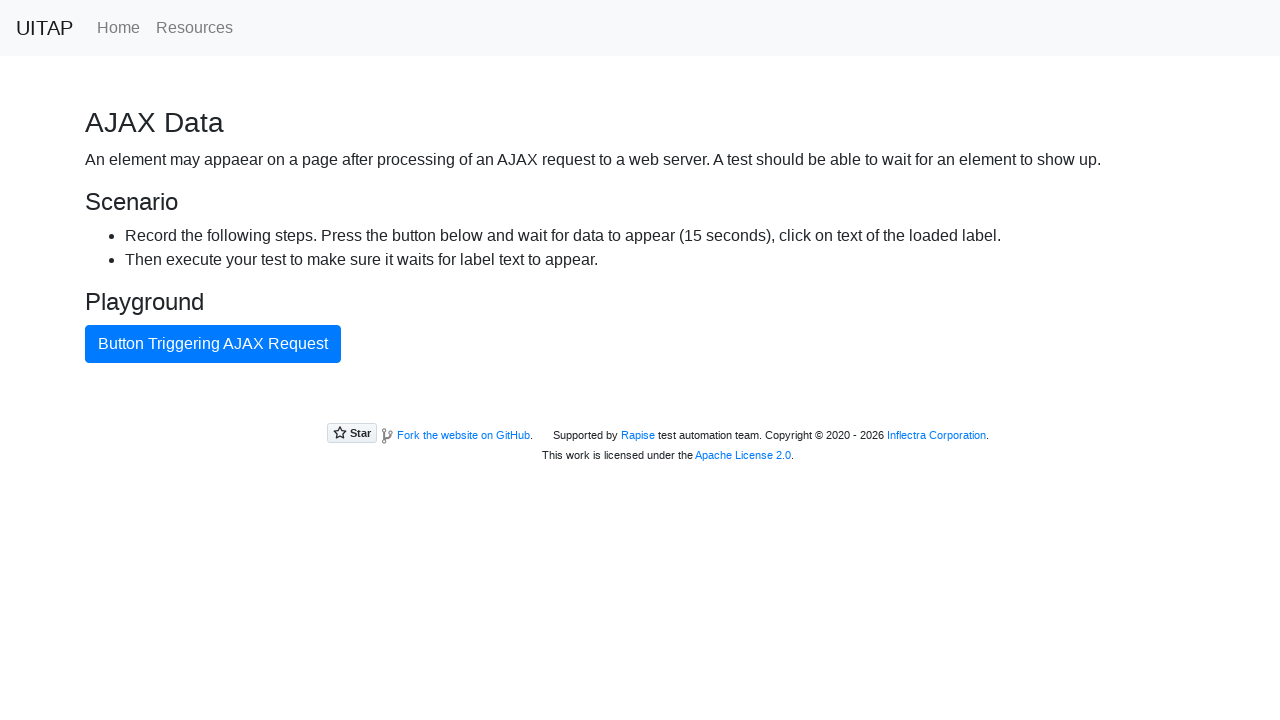

Clicked button triggering AJAX request at (213, 344) on internal:text="Button Triggering AJAX Request"i
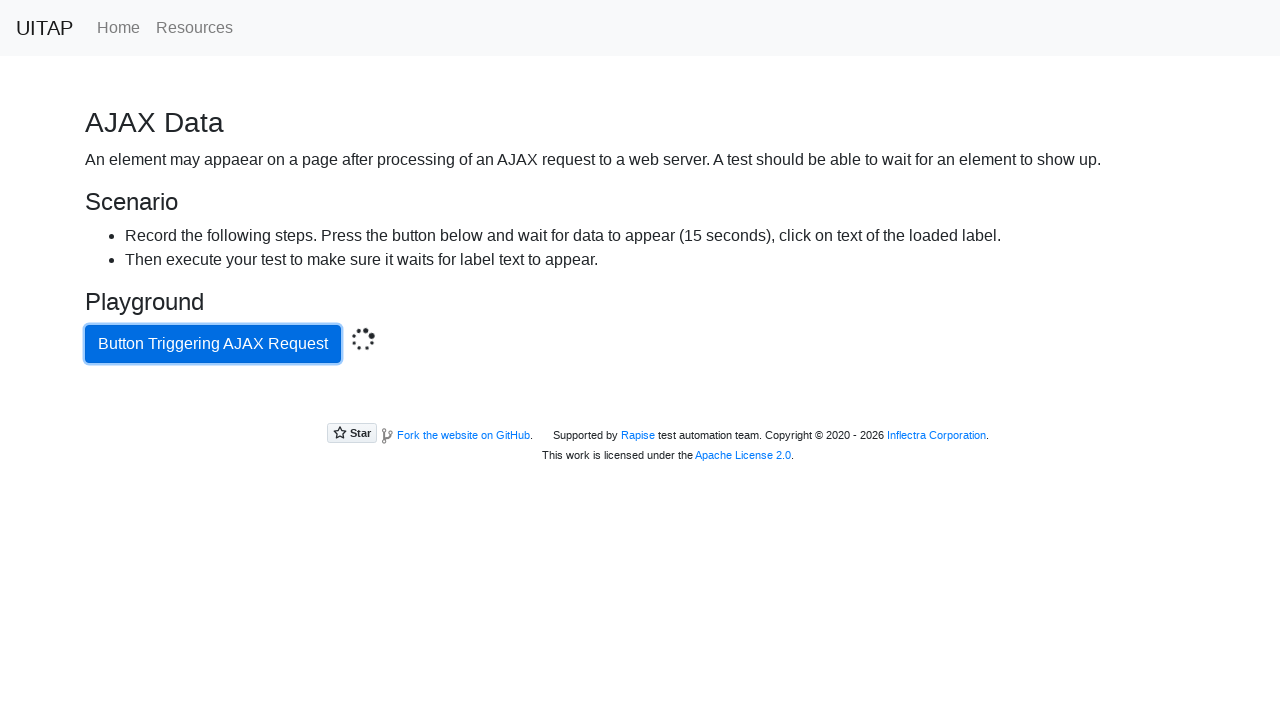

Clicked success element after AJAX completed with extended timeout at (640, 405) on .bg-success
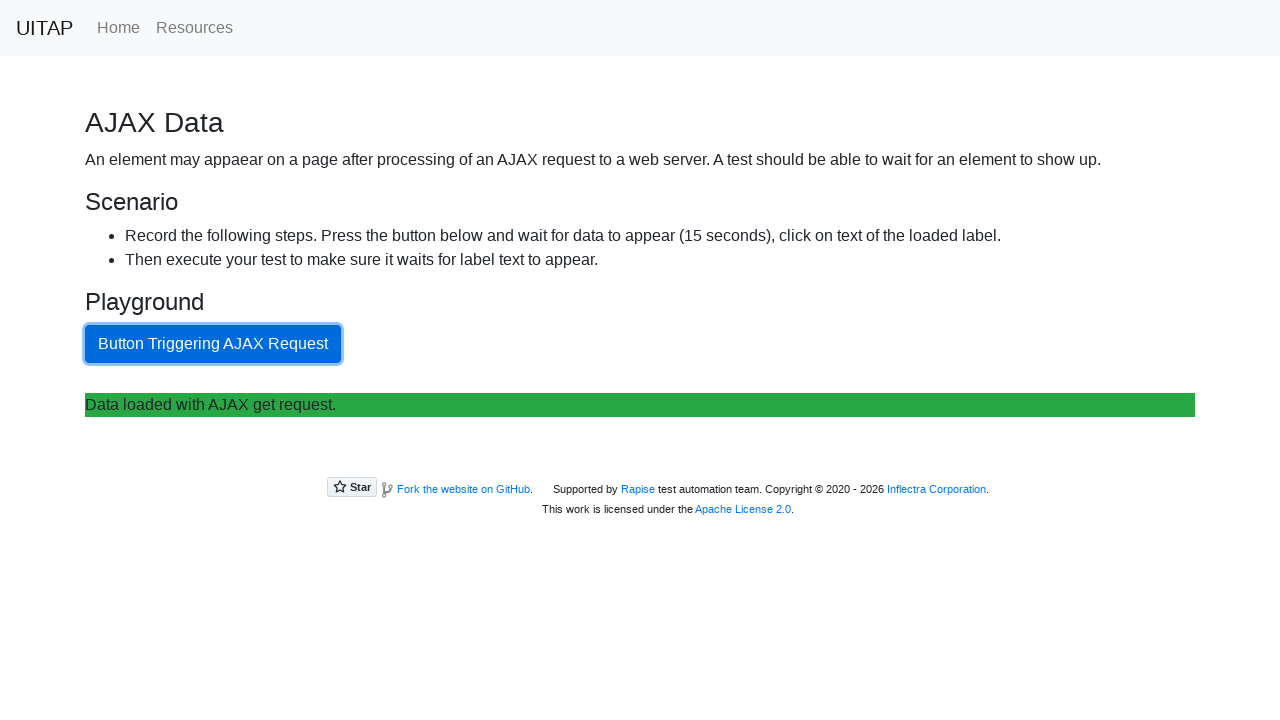

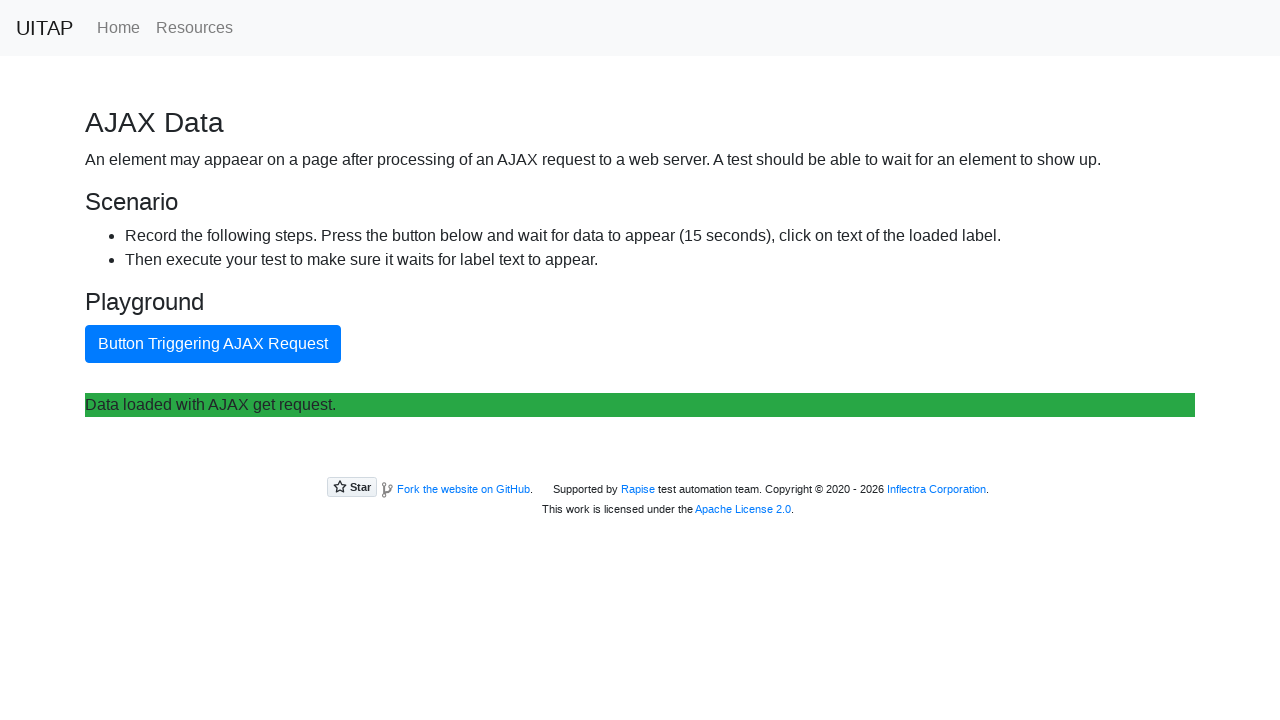